Tests double-click functionality on W3Schools try-it editor by double-clicking text element and verifying style change to red color

Starting URL: https://www.w3schools.com/tags/tryit.asp?filename=tryhtml5_ev_ondblclick2

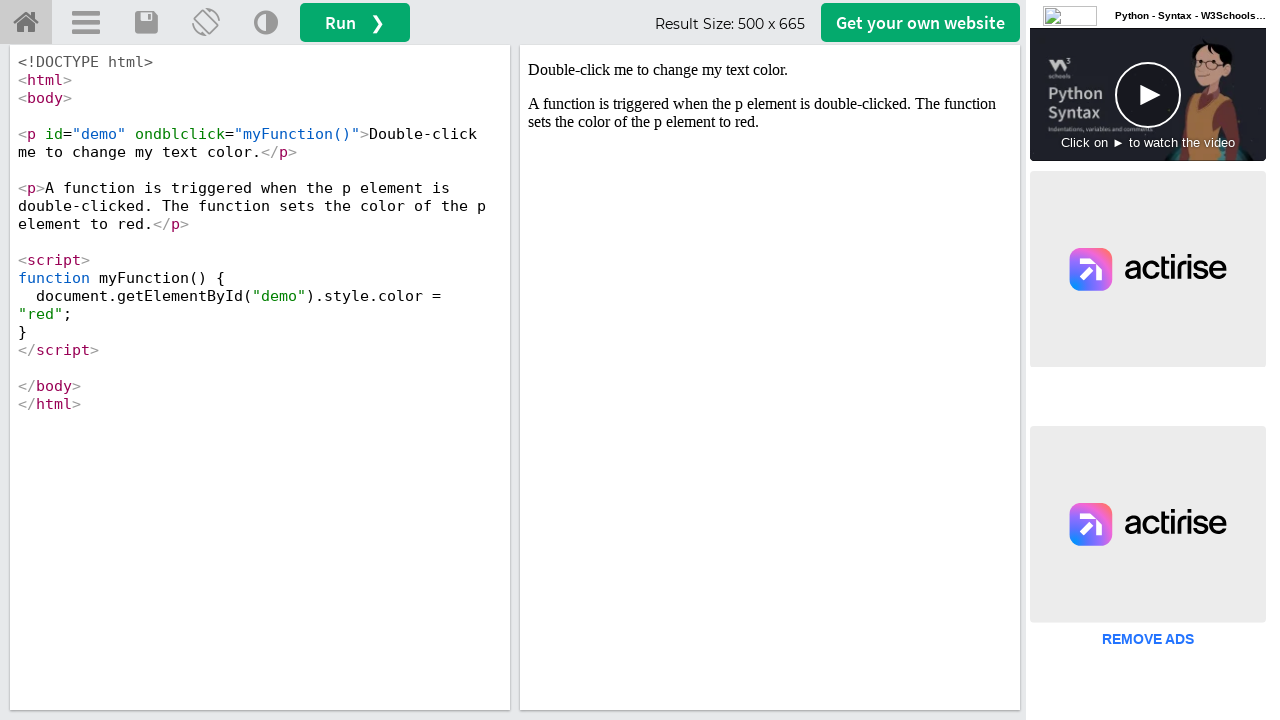

Located iframe #iframeResult containing the demo
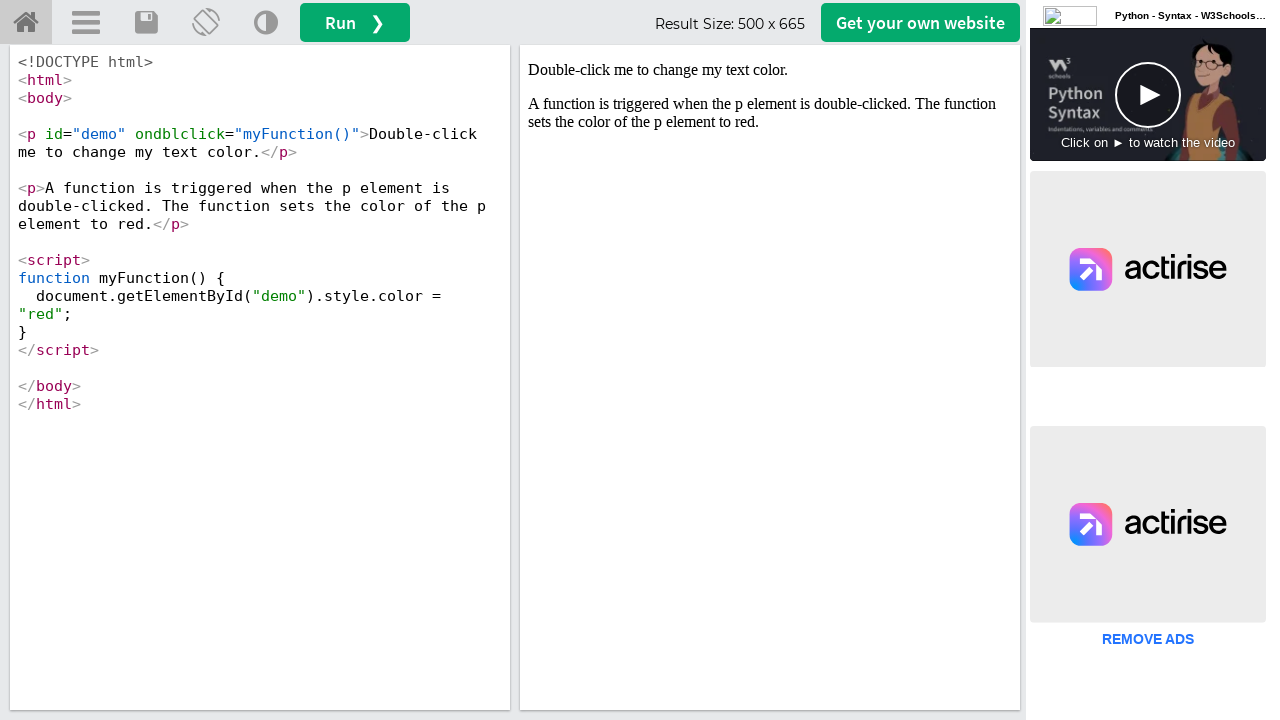

Located text element #demo within iframe
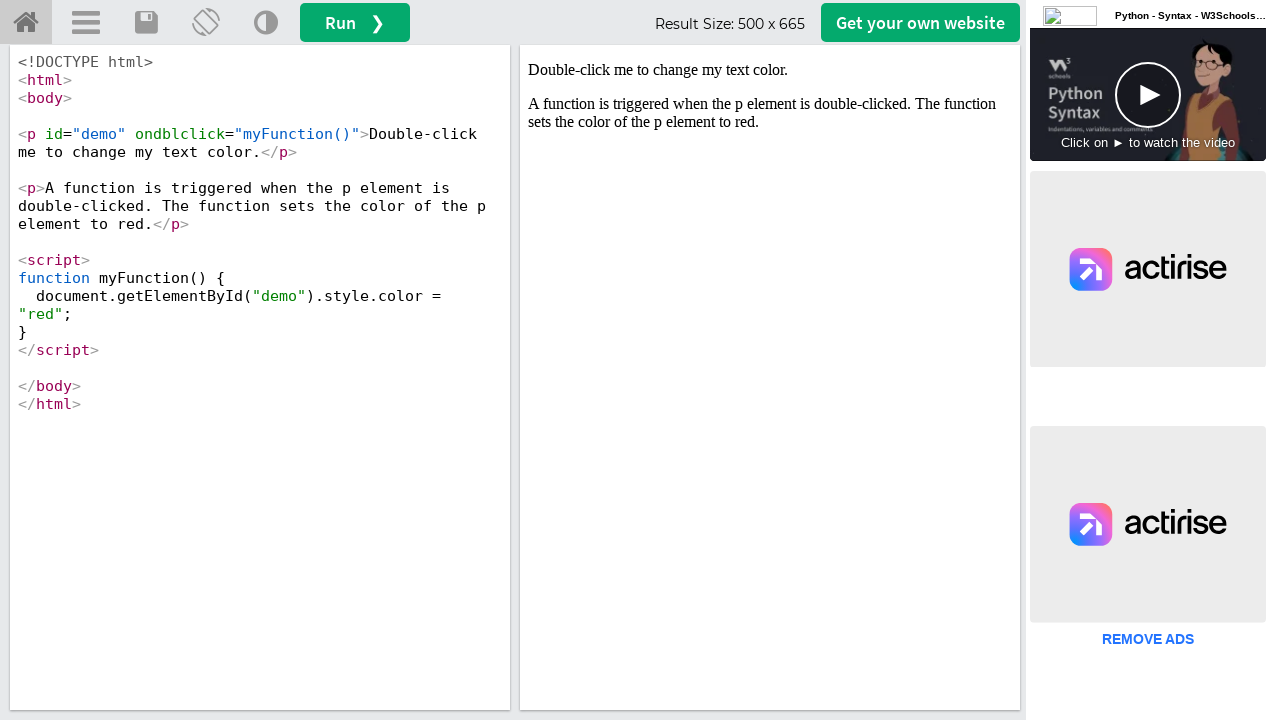

Double-clicked the text element #demo at (770, 70) on #iframeResult >> internal:control=enter-frame >> #demo
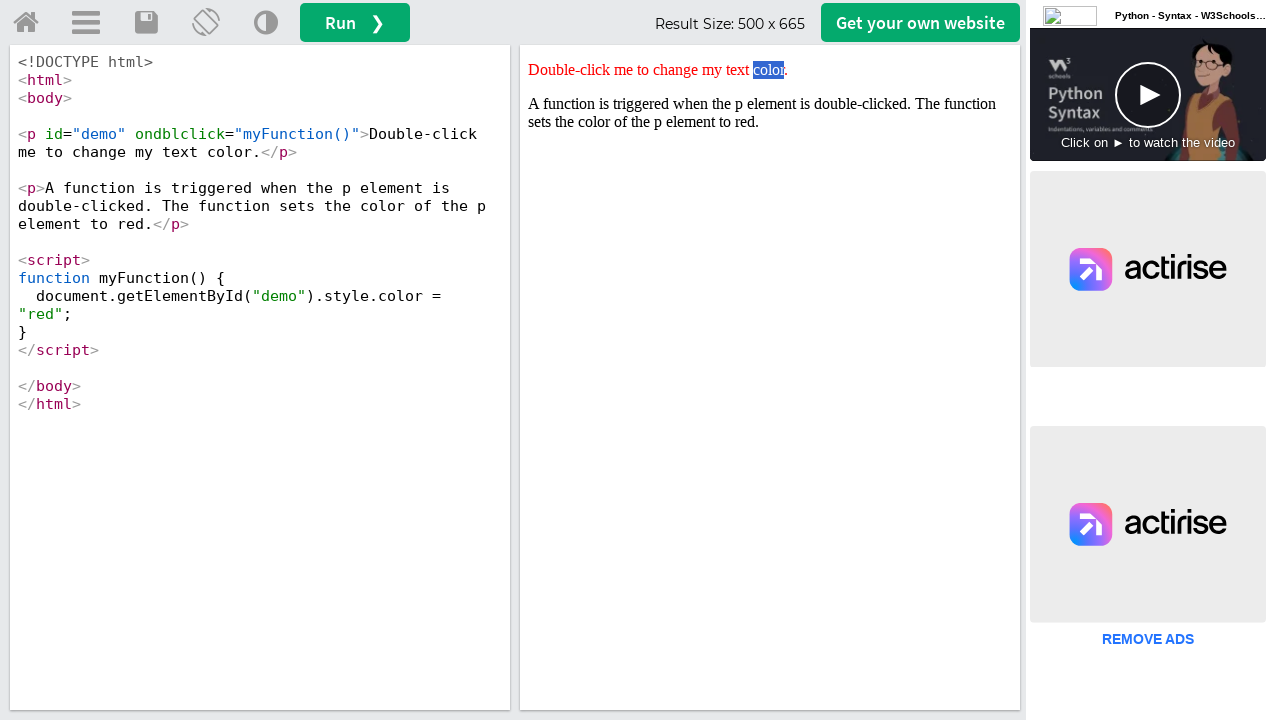

Retrieved style attribute from text element
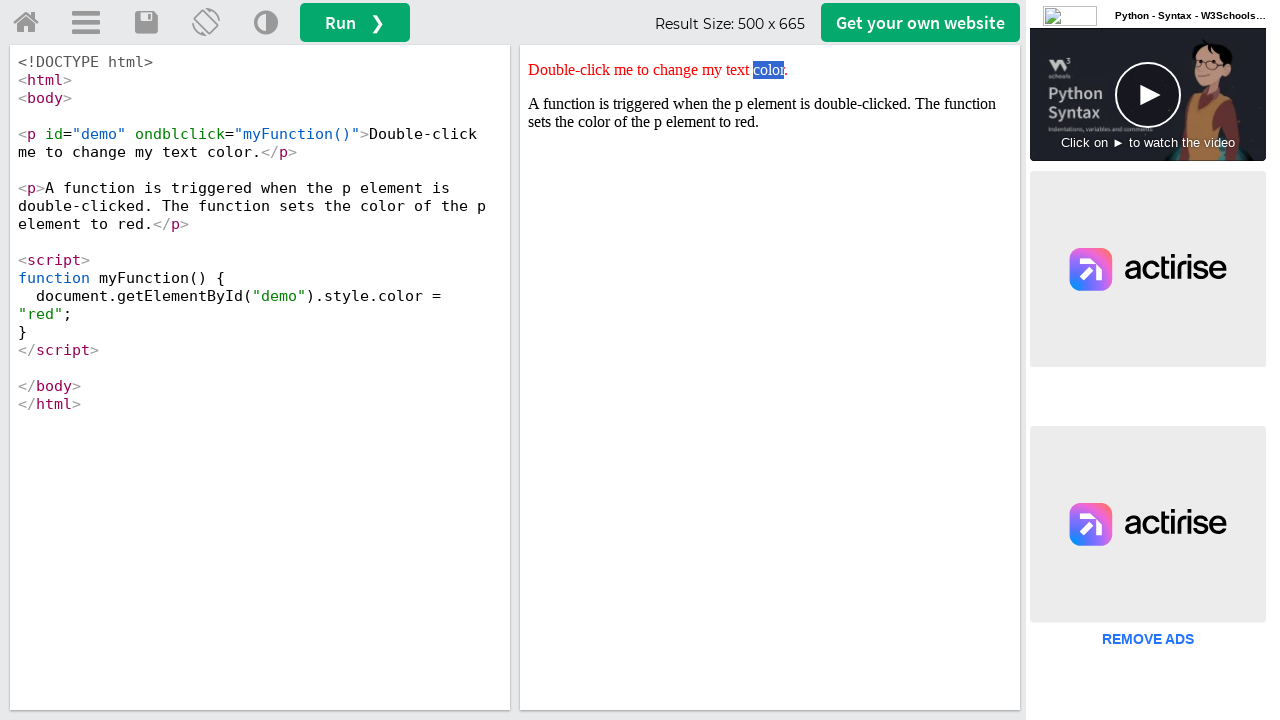

Verified that style attribute contains 'red' color
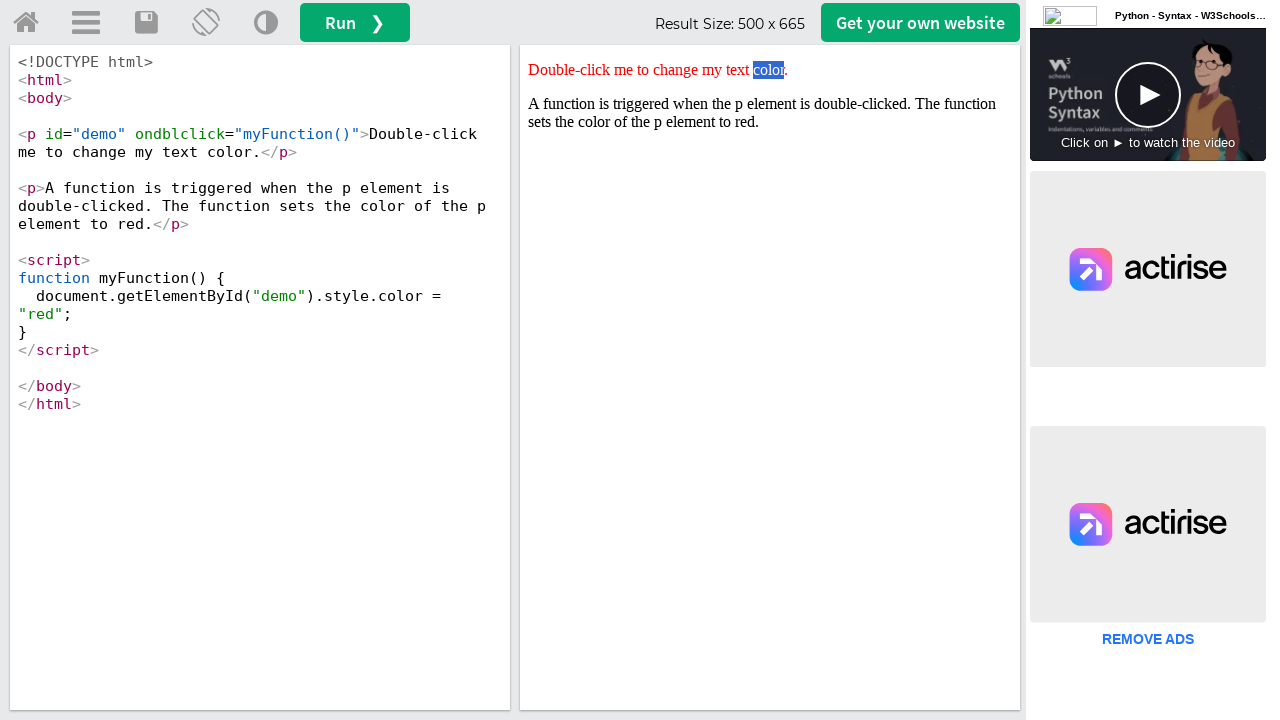

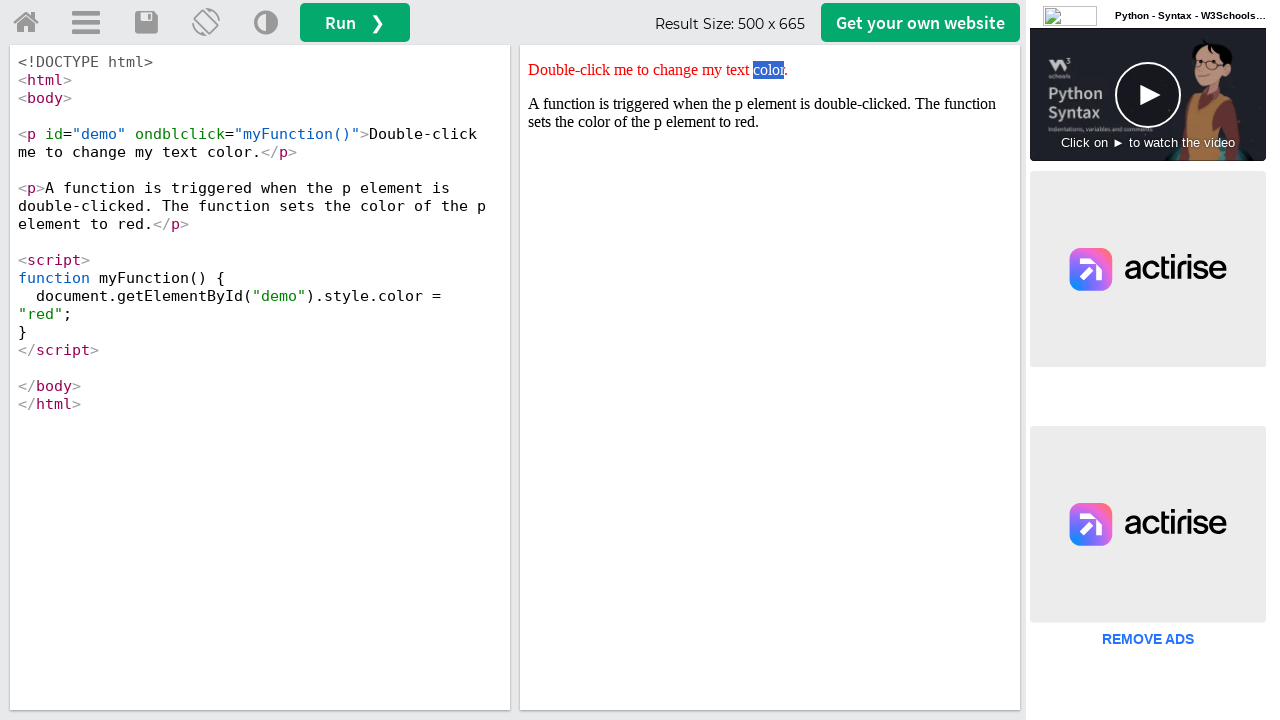